Verifies that the Cart icon is visible, clickable, and redirects to the view cart page

Starting URL: https://automationexercise.com/contact_us

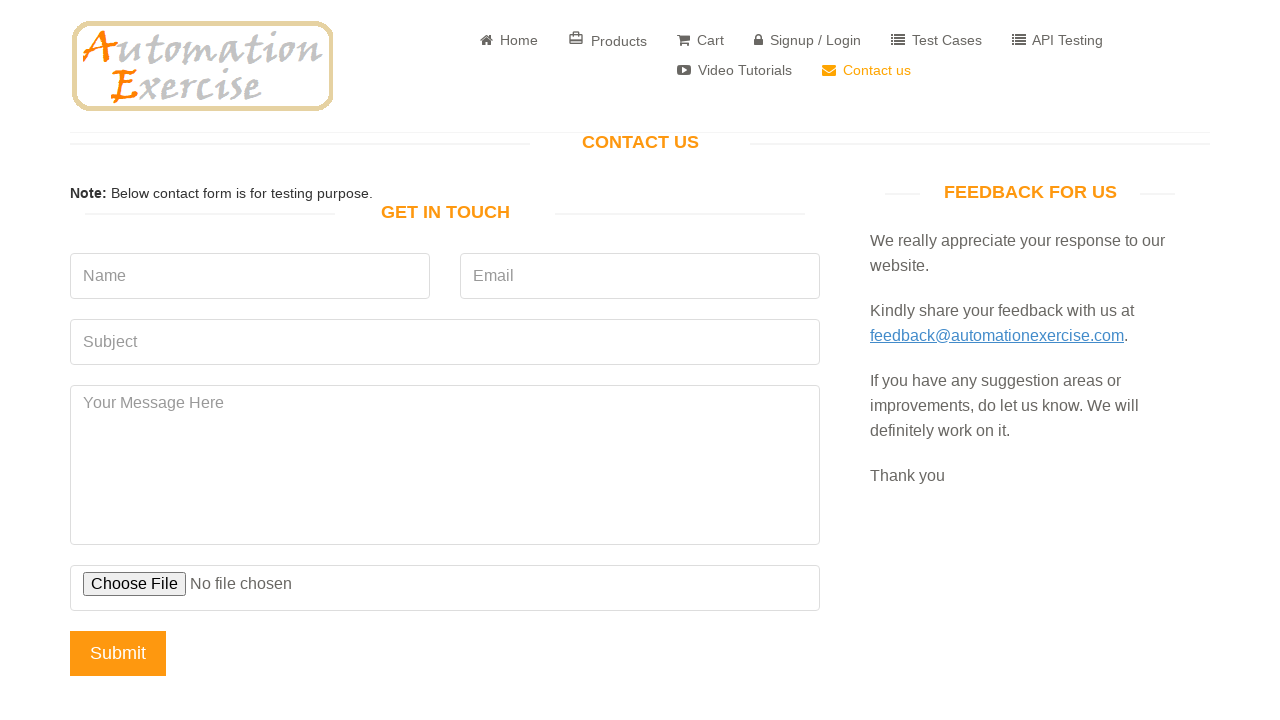

Cart icon became visible
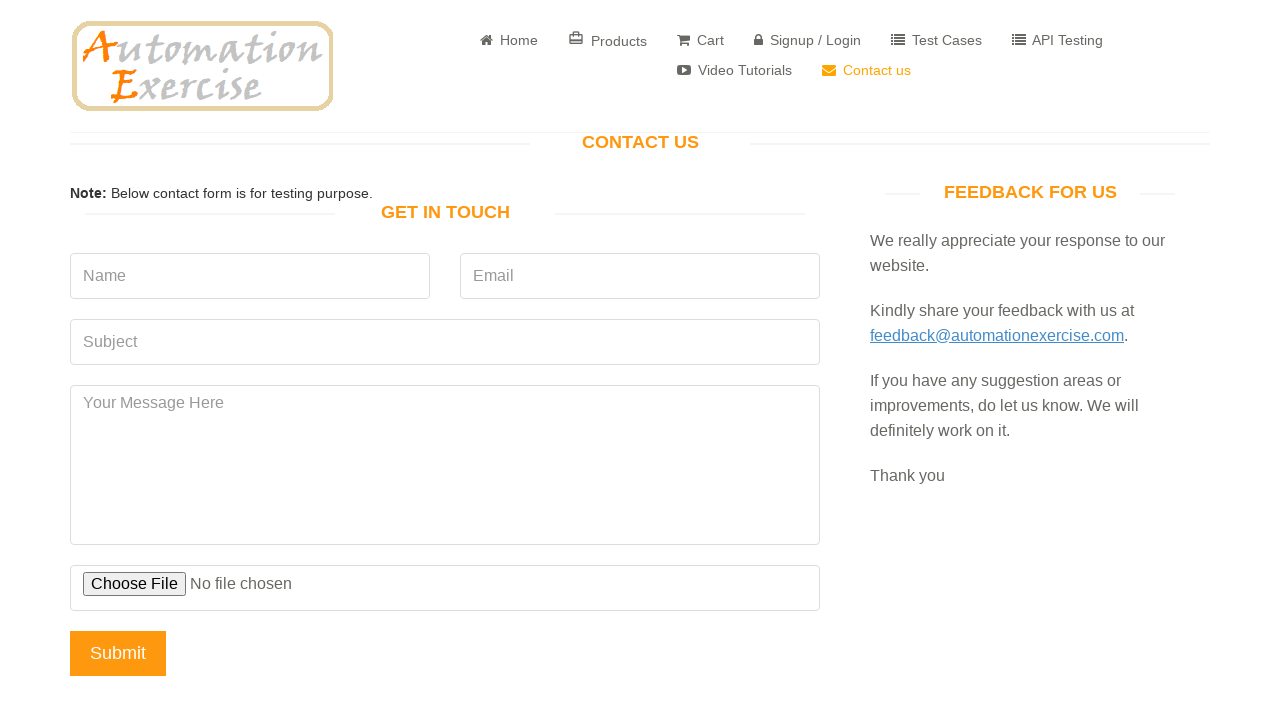

Verified Cart icon is visible
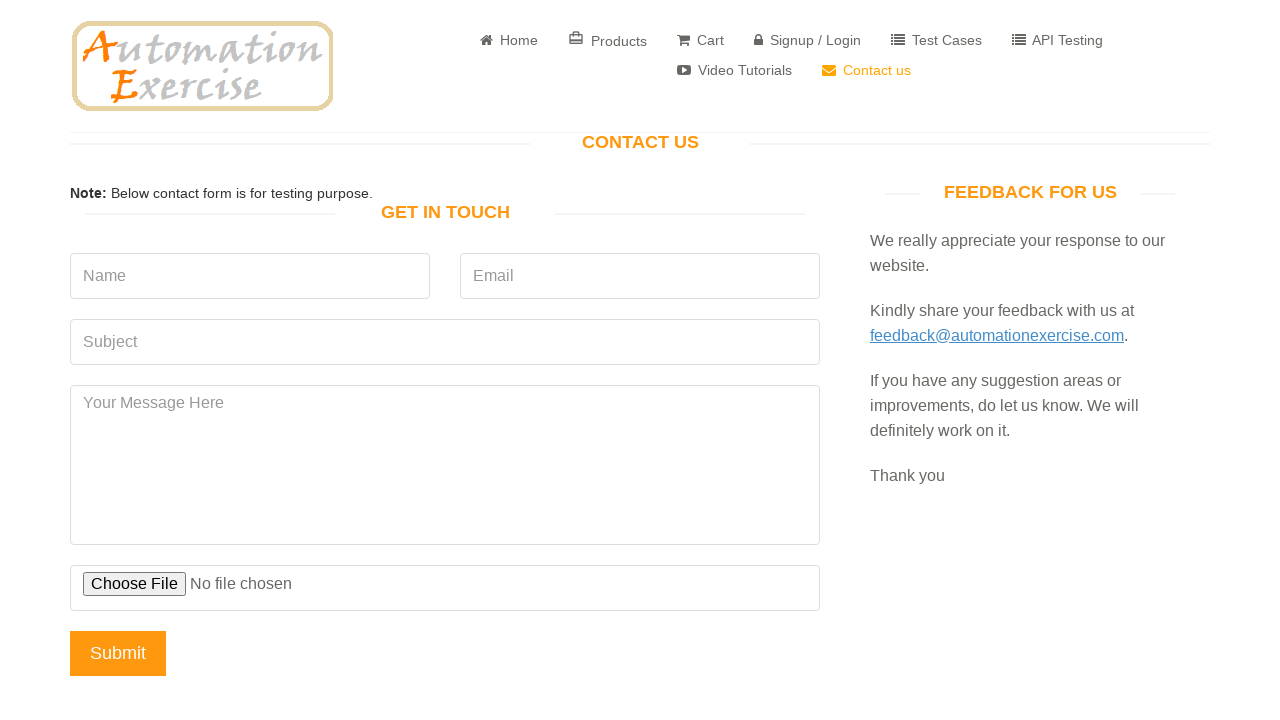

Clicked on Cart icon at (684, 40) on i.fa-shopping-cart
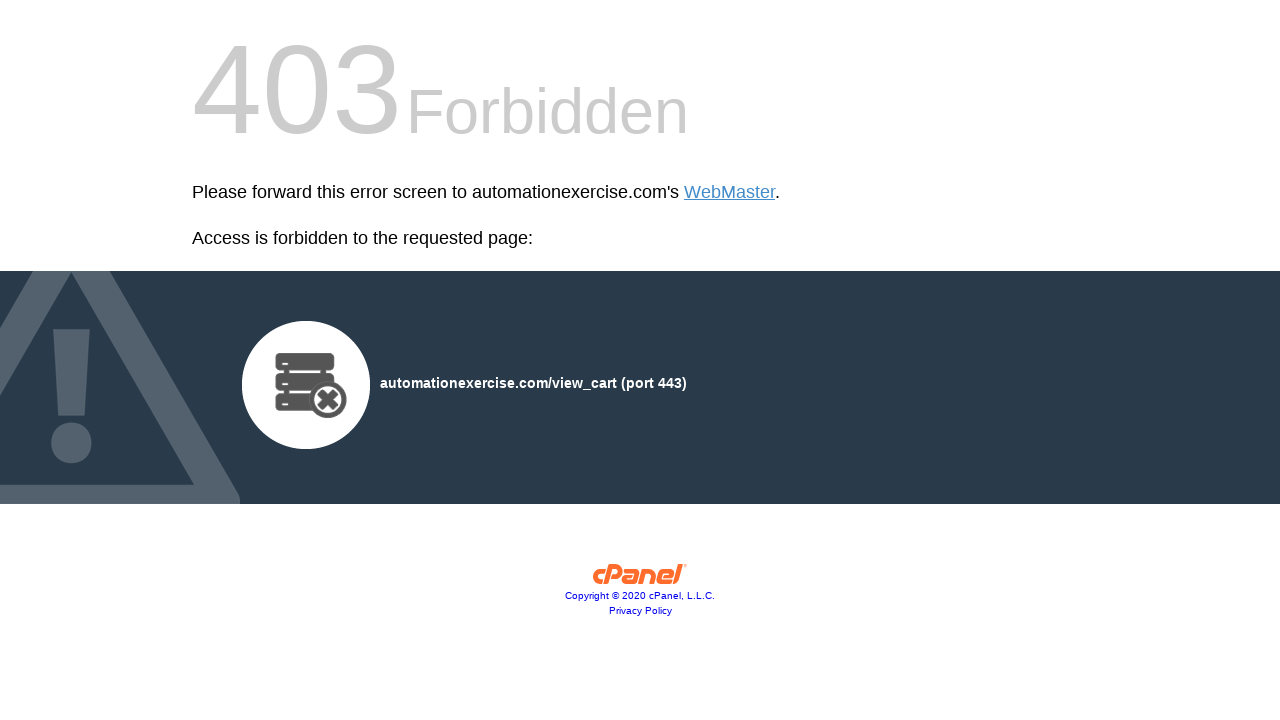

Page loaded after Cart icon click
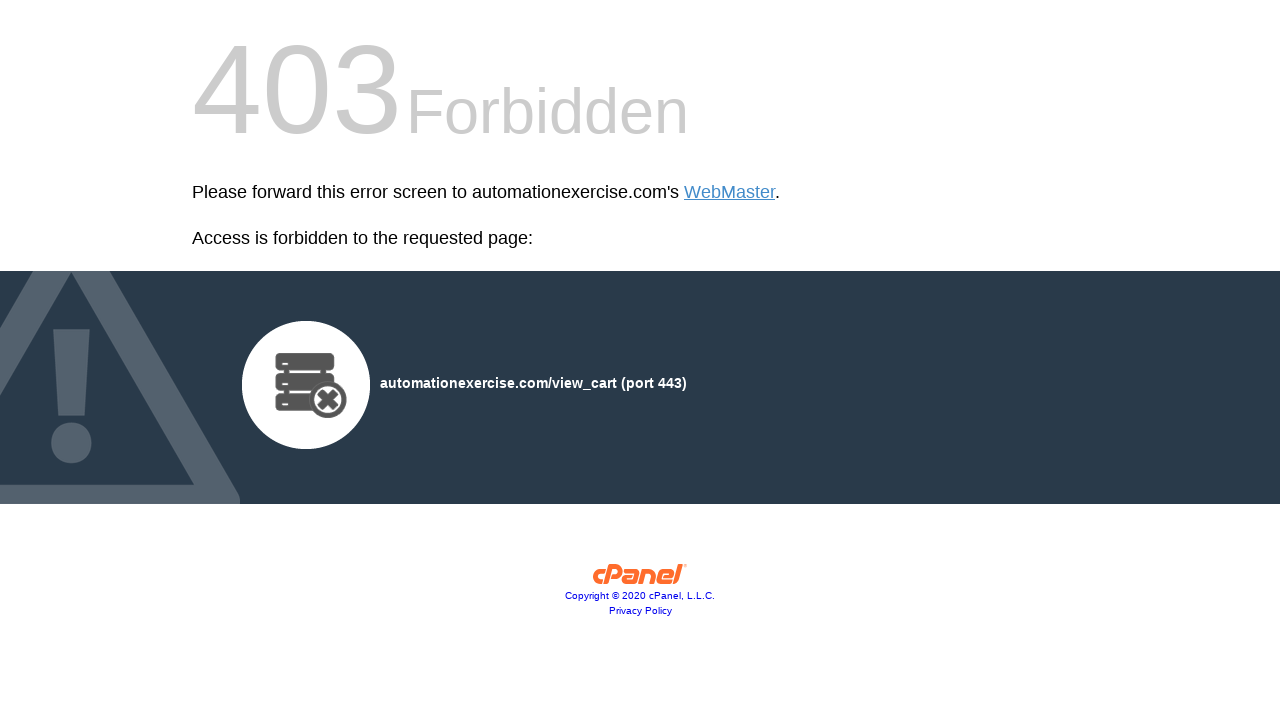

Verified redirect to view_cart page - URL contains 'view_cart'
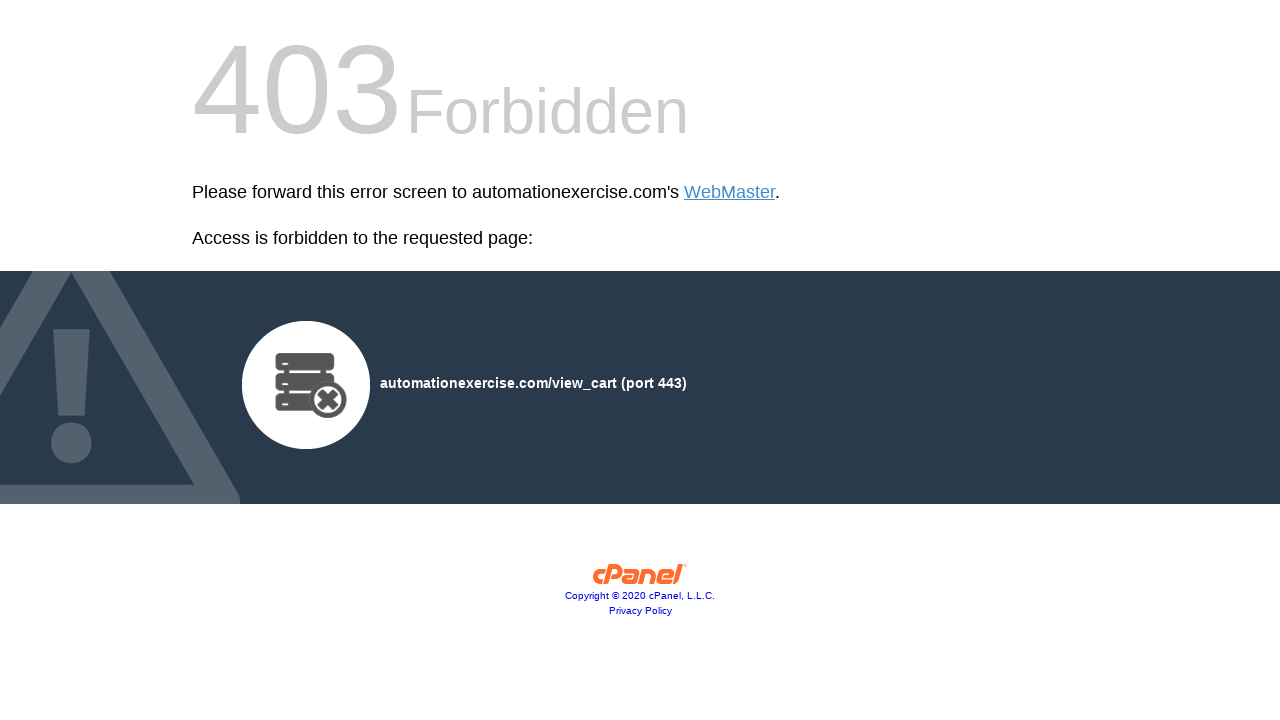

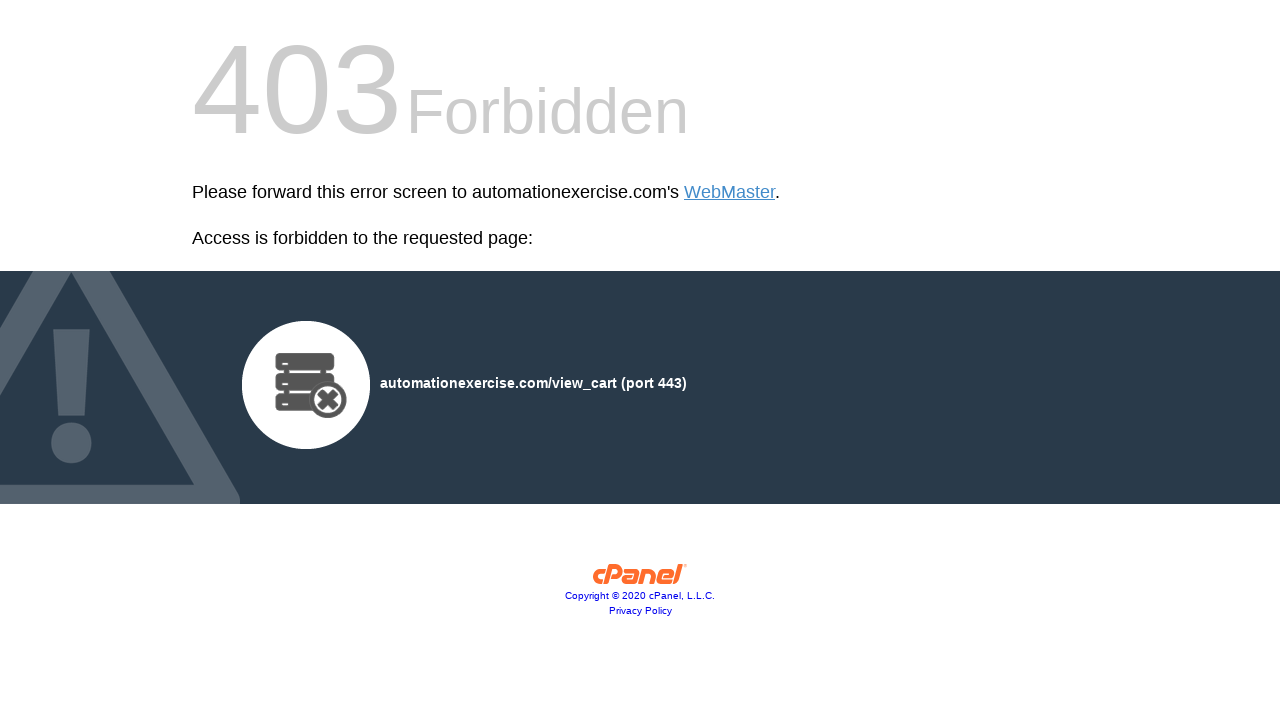